Tests a calculator application by entering two numbers and verifying the addition result is displayed

Starting URL: https://juliemr.github.io/protractor-demo/

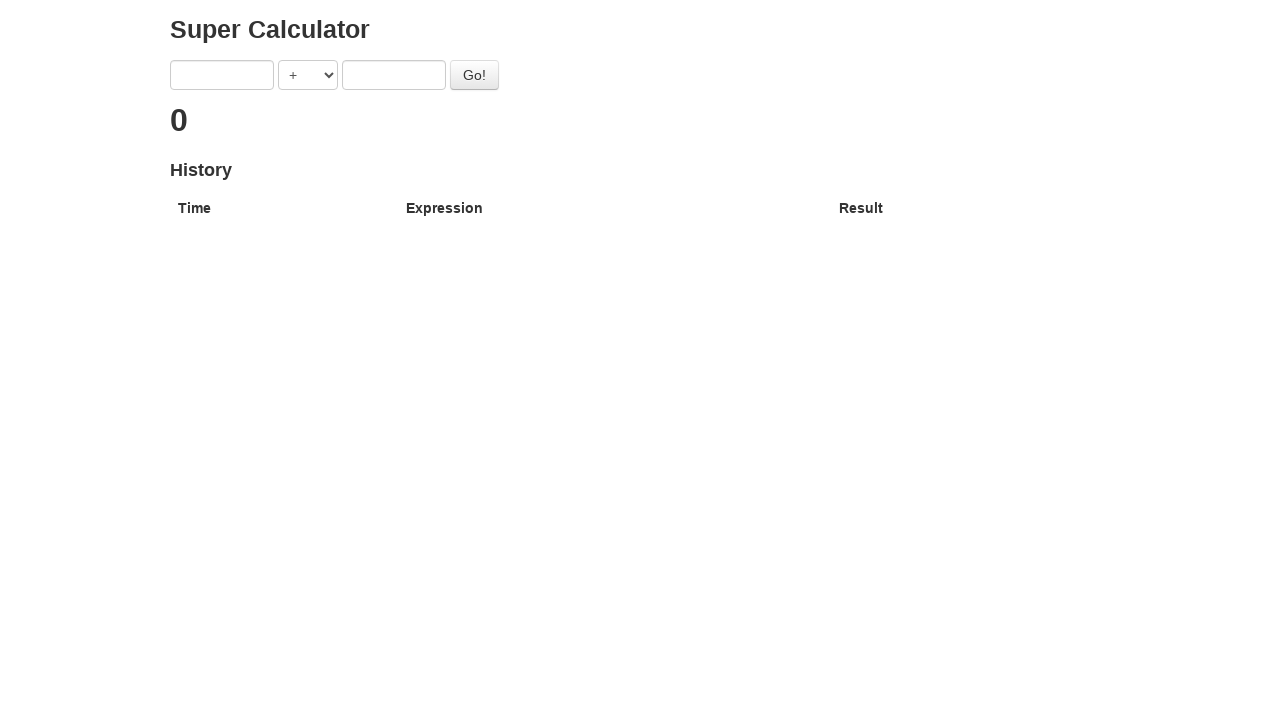

Entered first number '100' into calculator on input[ng-model='first']
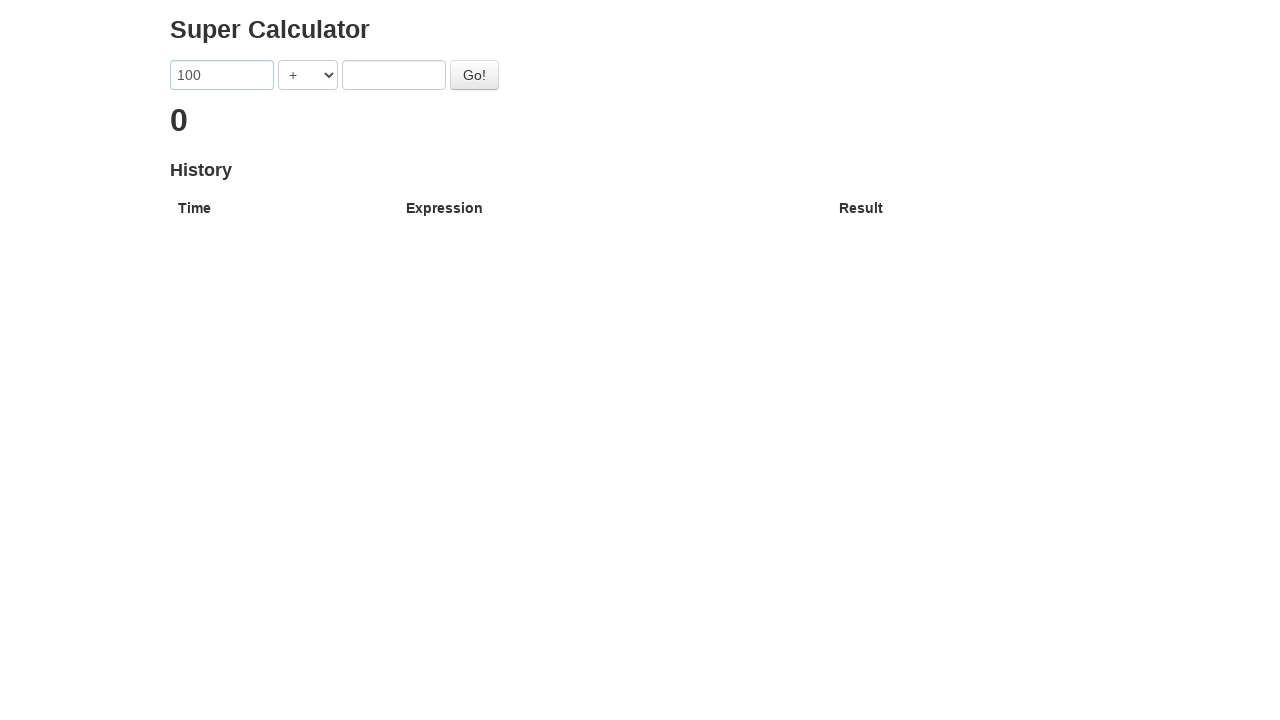

Entered second number '200' into calculator on input[ng-model='second']
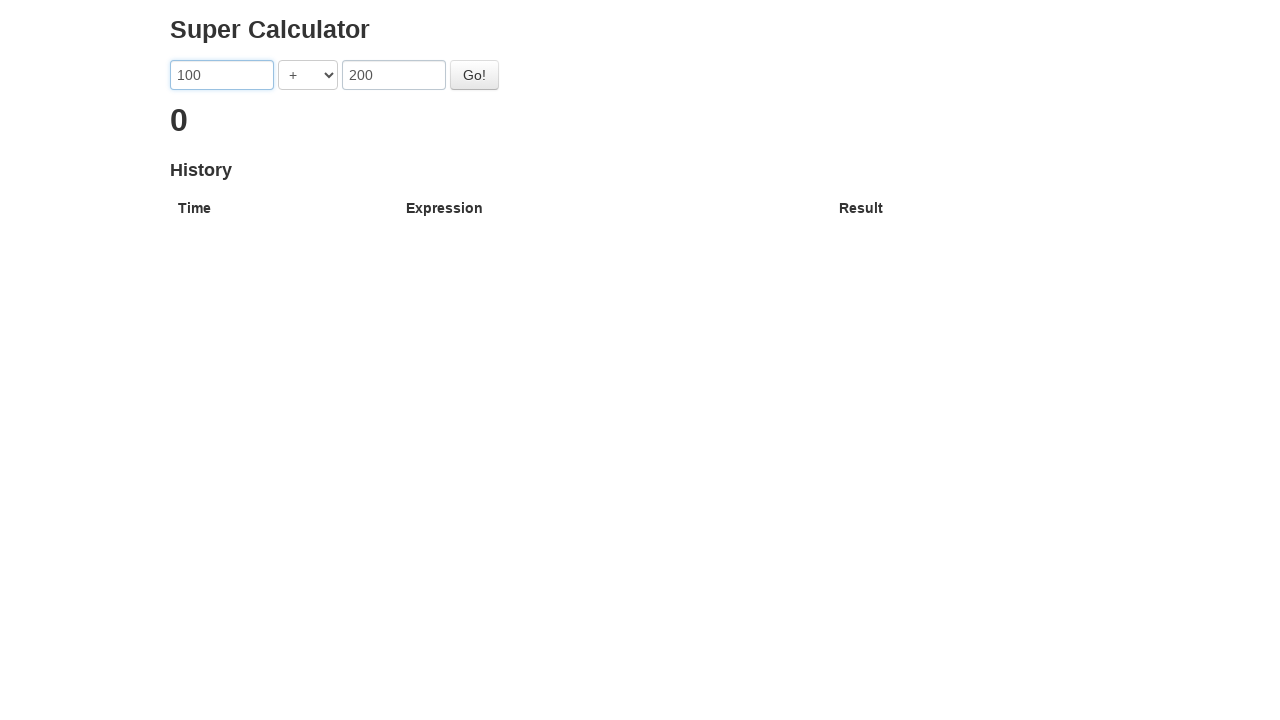

Clicked the equals button to calculate the sum at (474, 75) on #gobutton
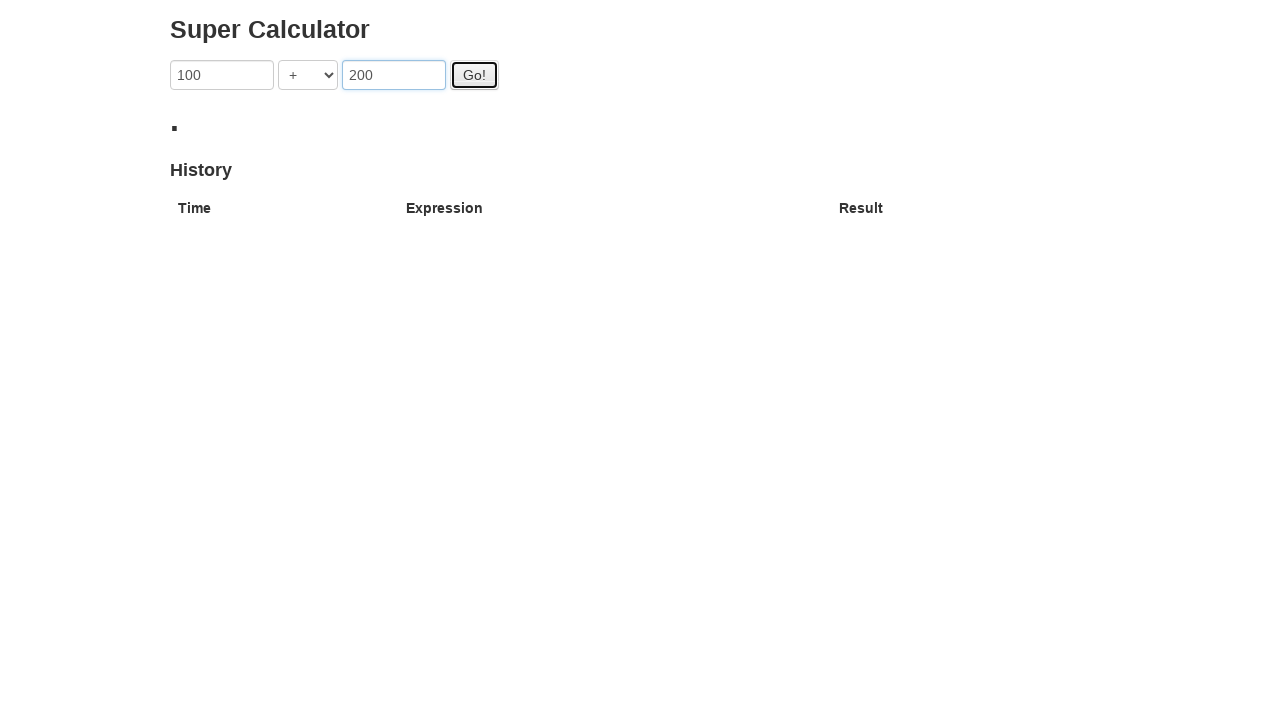

Result heading became visible
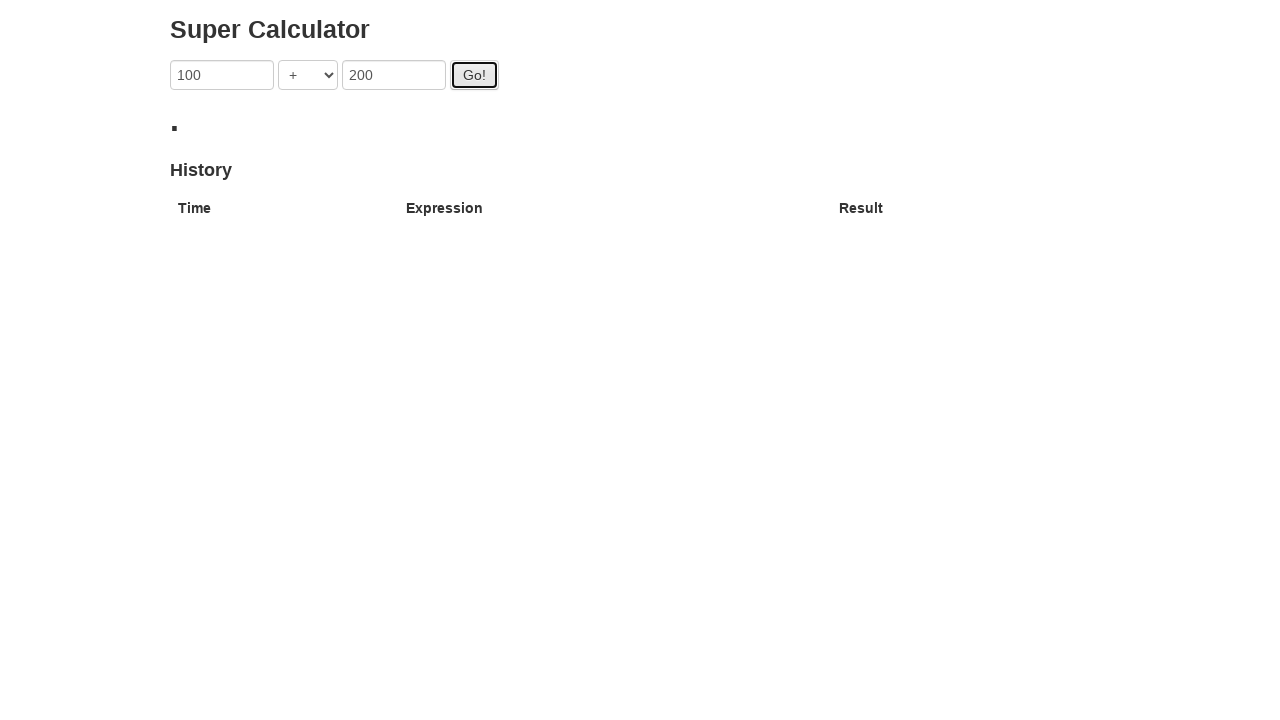

Retrieved result text from heading element
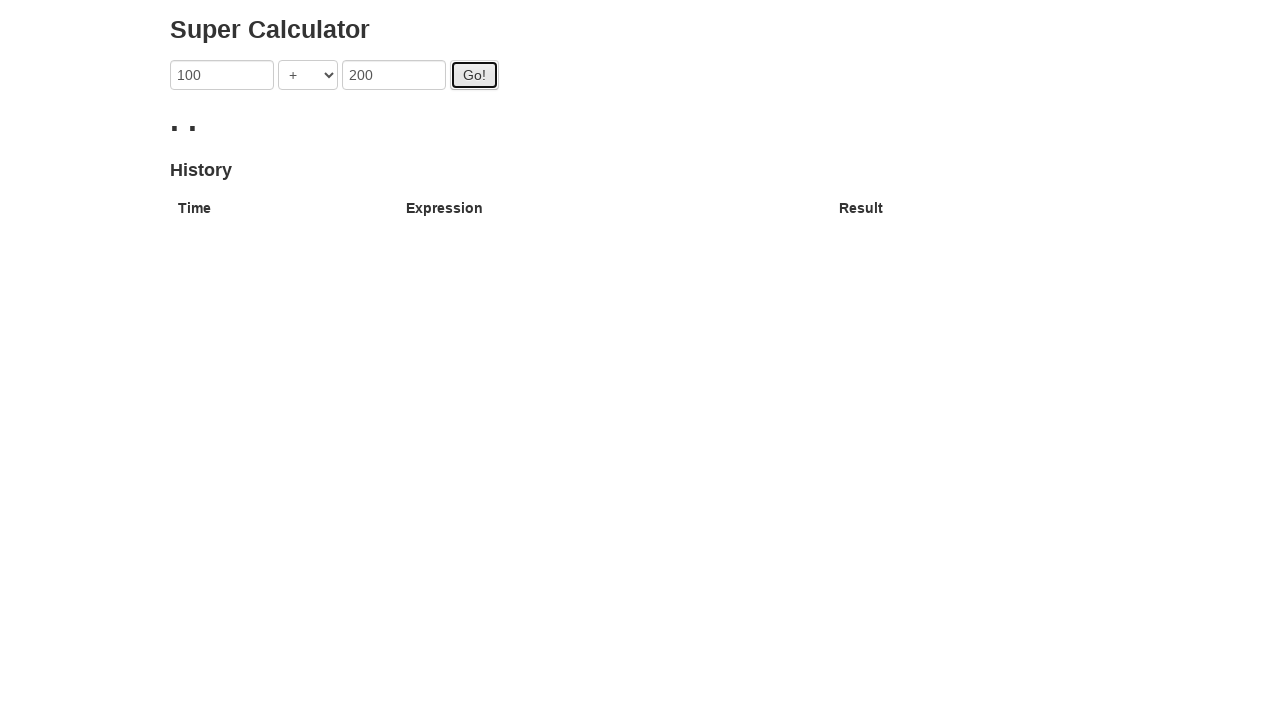

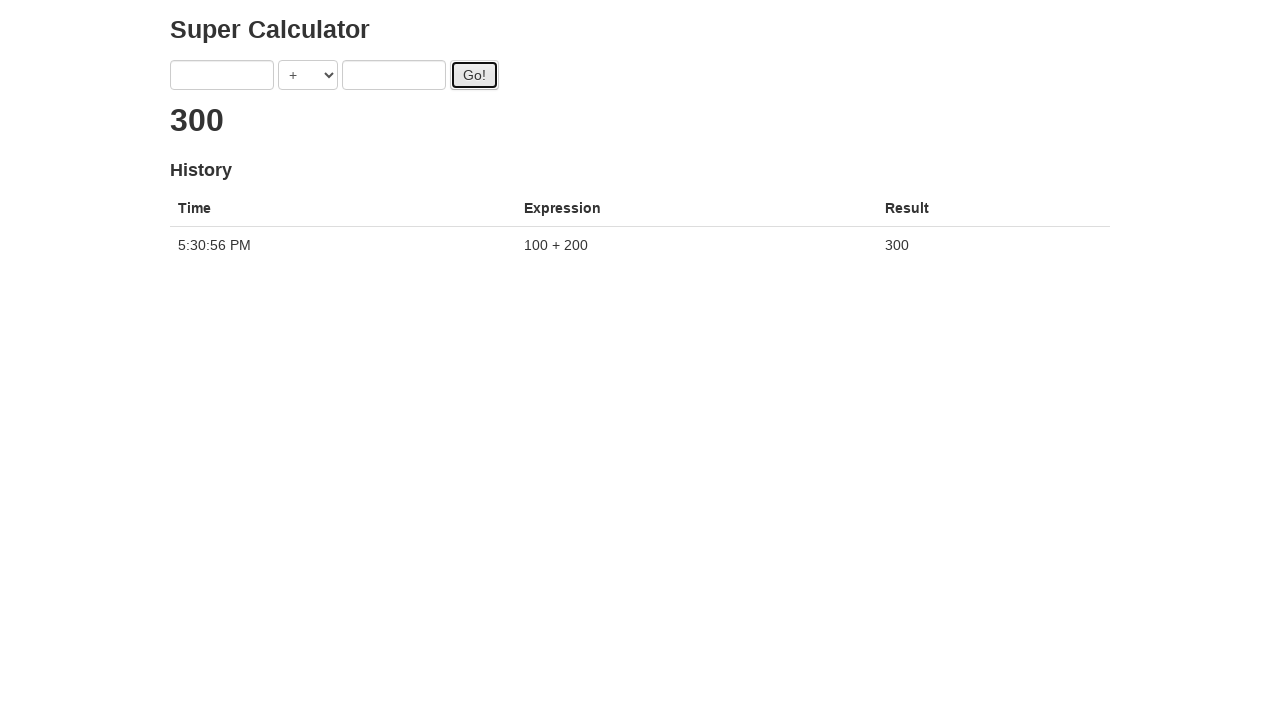